Tests browser window and tab handling by opening a new tab, switching between windows, and then opening a new window

Starting URL: https://demoqa.com/browser-windows

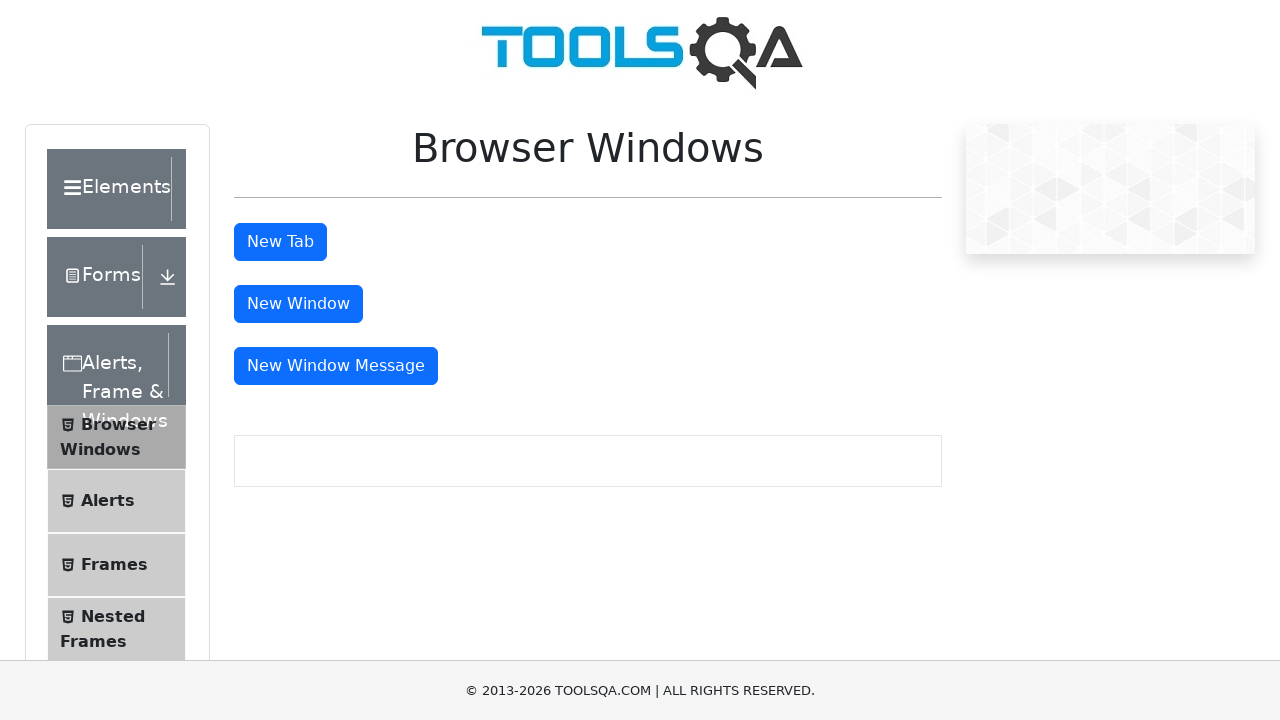

Clicked tab button to open new tab at (280, 242) on #tabButton
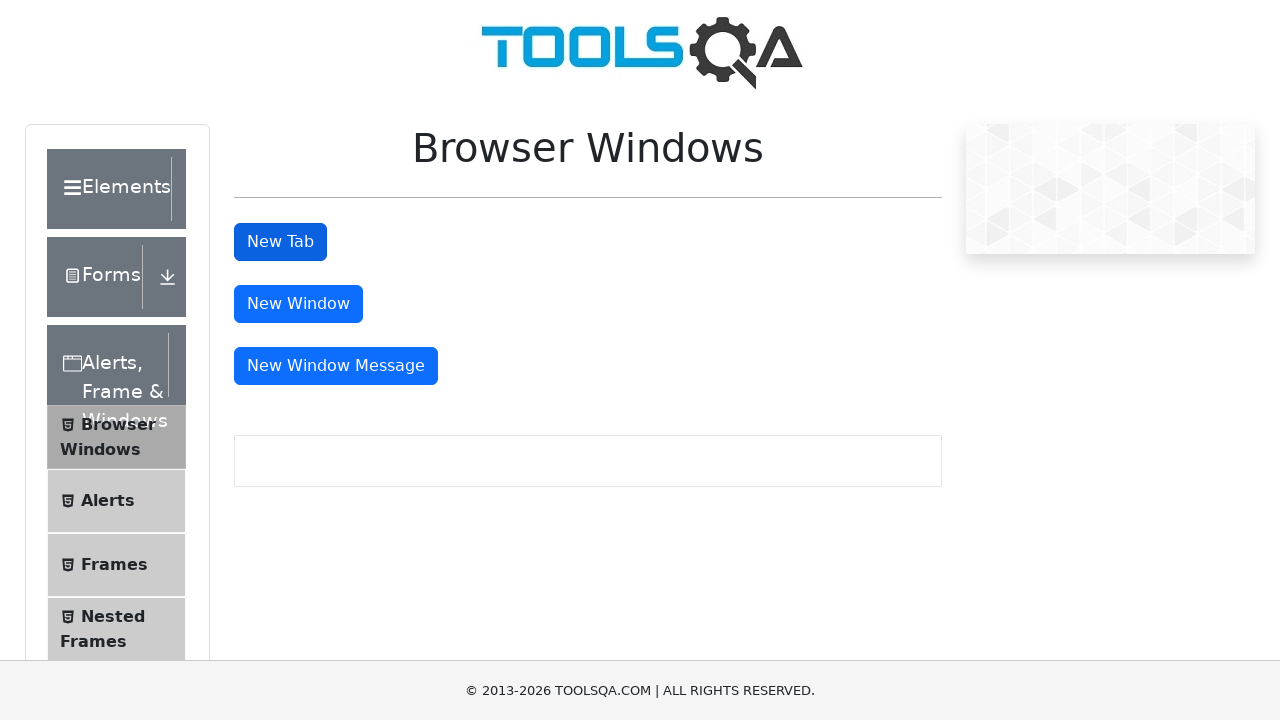

Retrieved all open pages/tabs from context
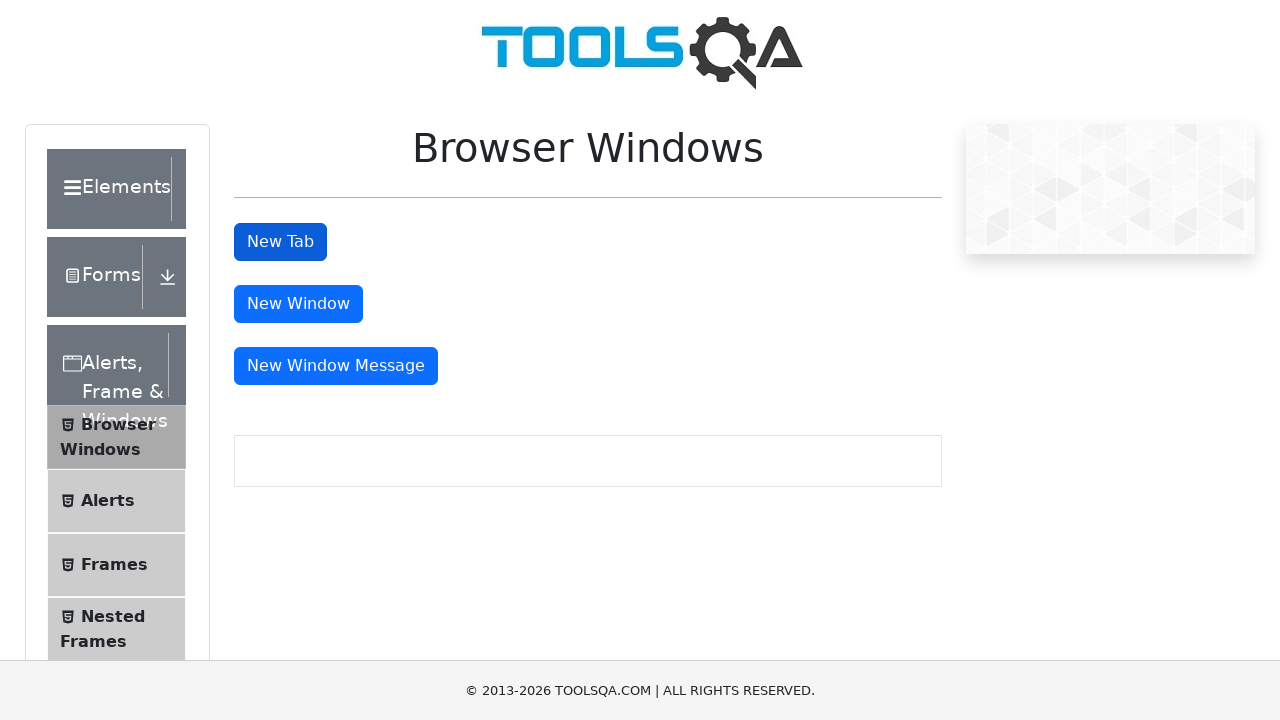

Switched to new tab (last opened)
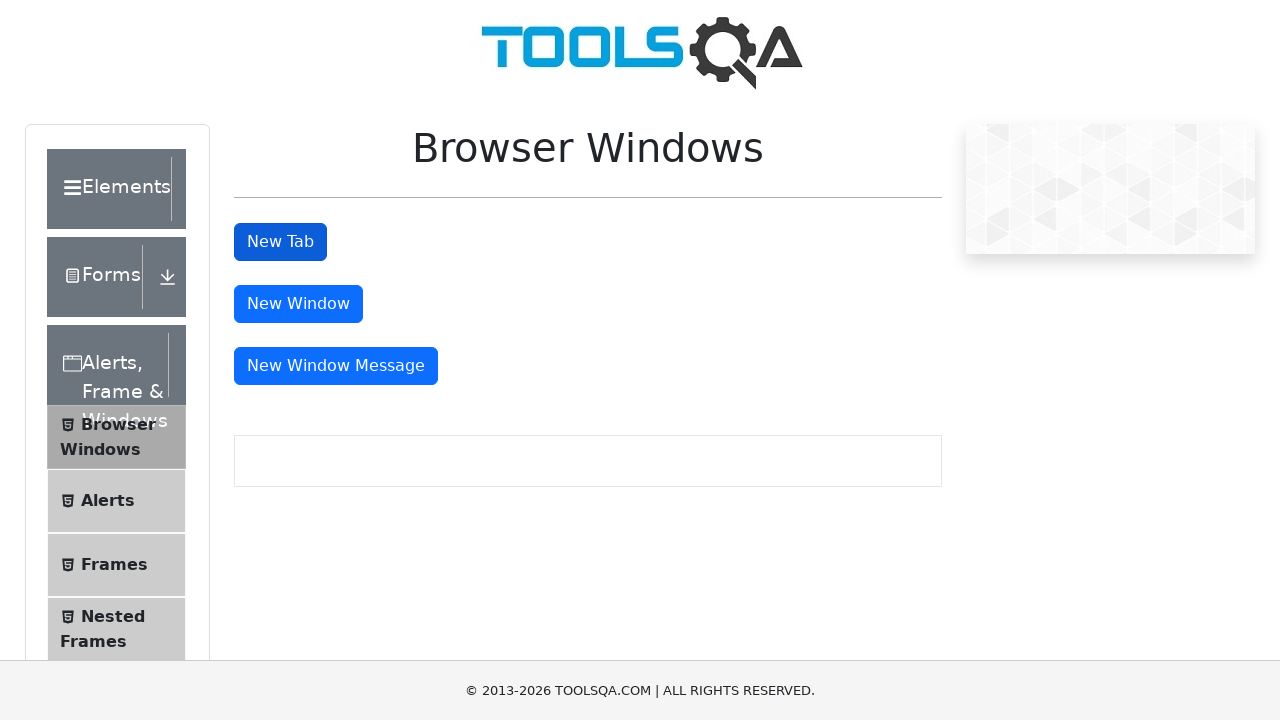

New tab content loaded, sample heading element found
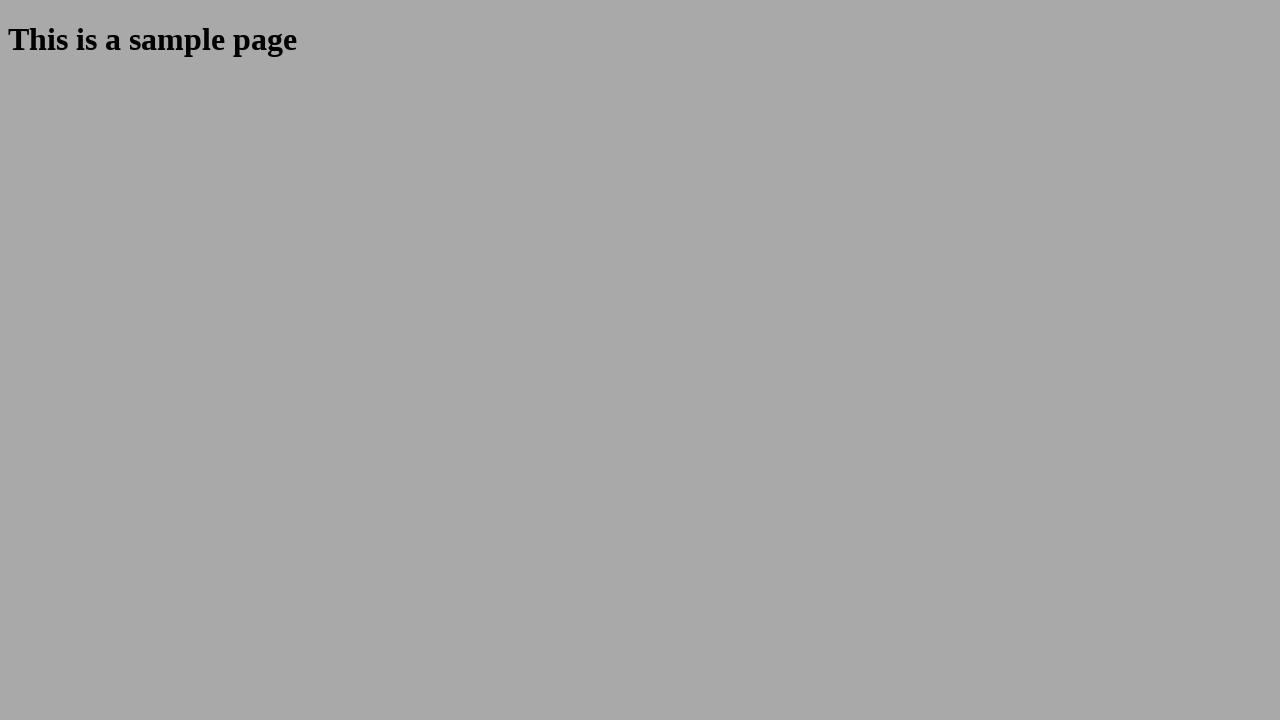

Switched back to original page and clicked window button at (298, 304) on #windowButton
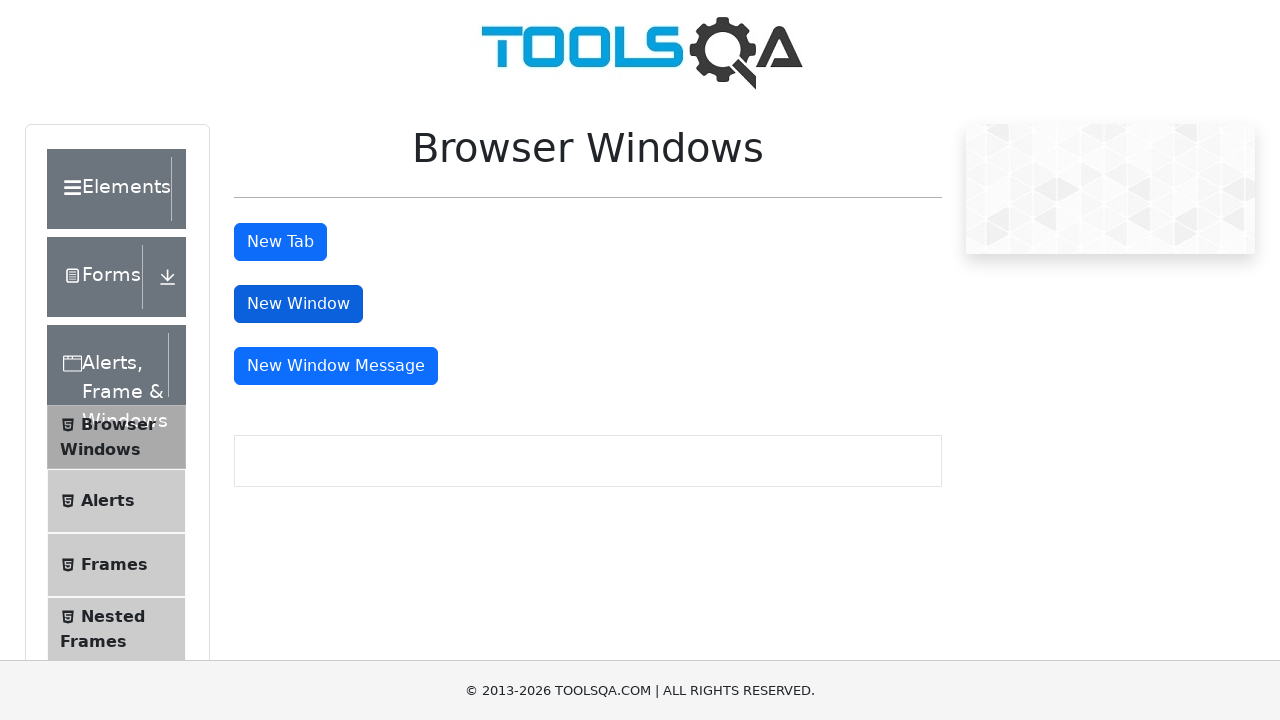

Retrieved updated list of all open pages/windows
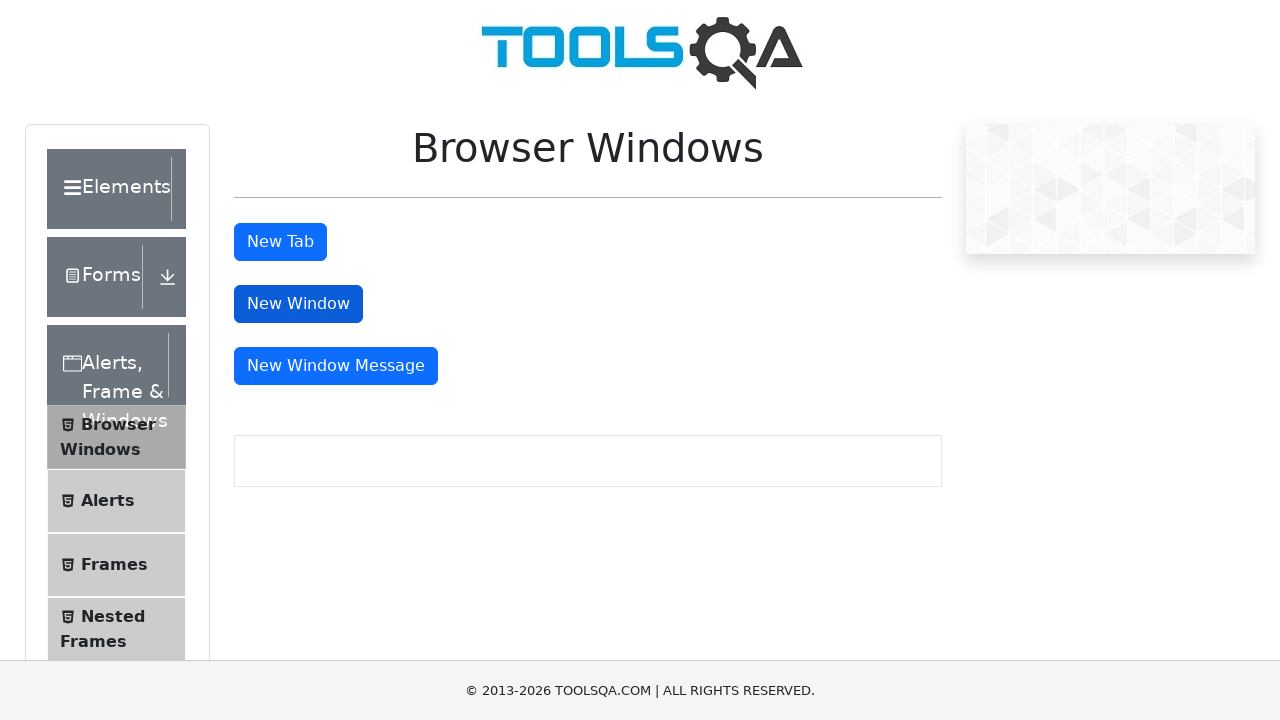

Switched to new window (last opened)
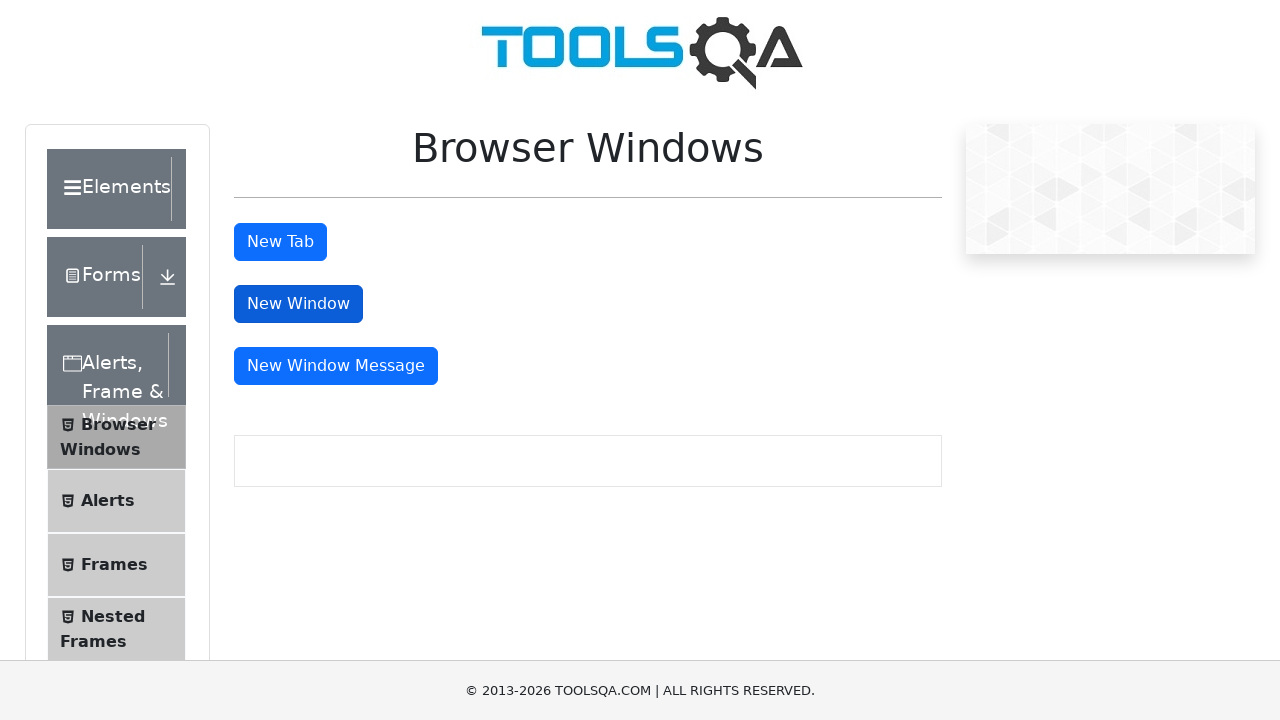

New window loaded successfully
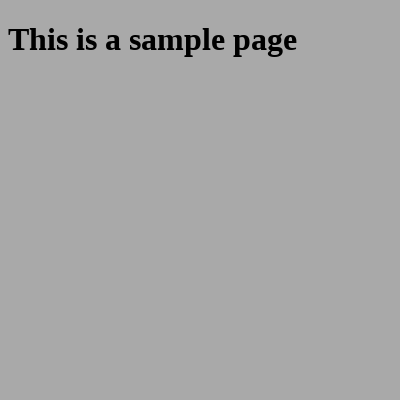

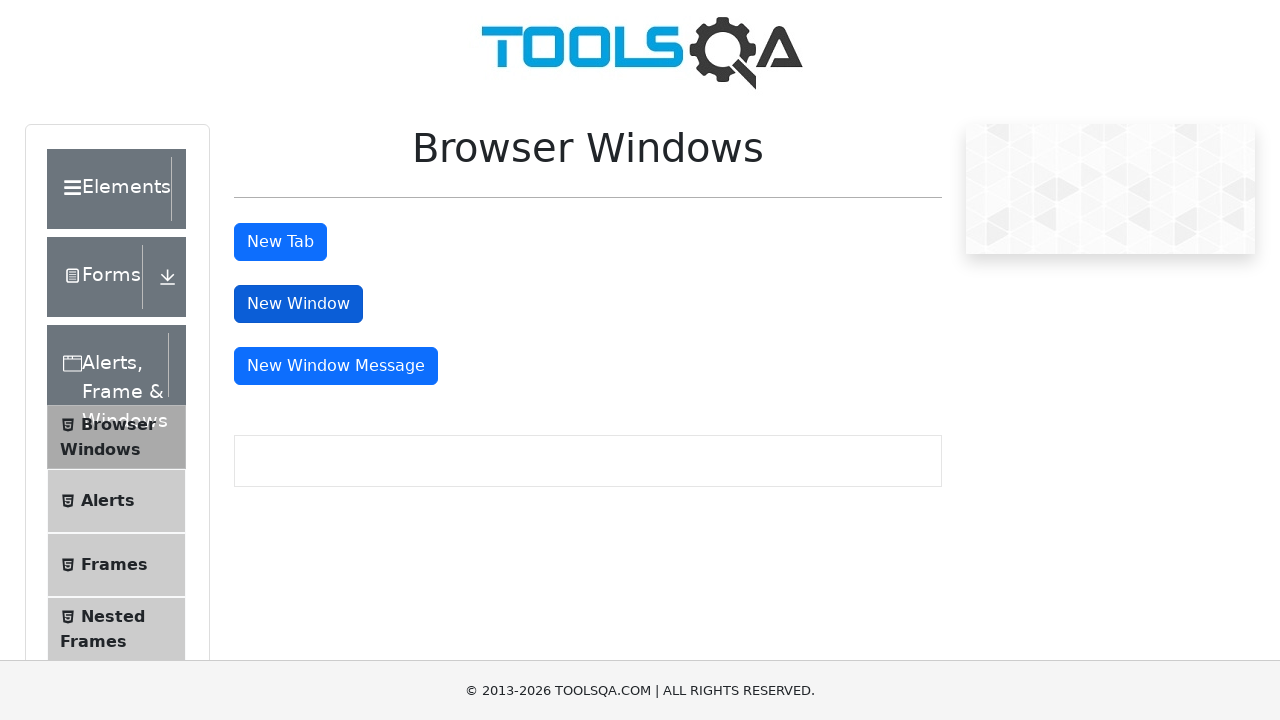